Navigates to NSE India holidays page and iterates through the holiday table to verify data is accessible

Starting URL: https://www.nseindia.com/resources/exchange-communication-holidays

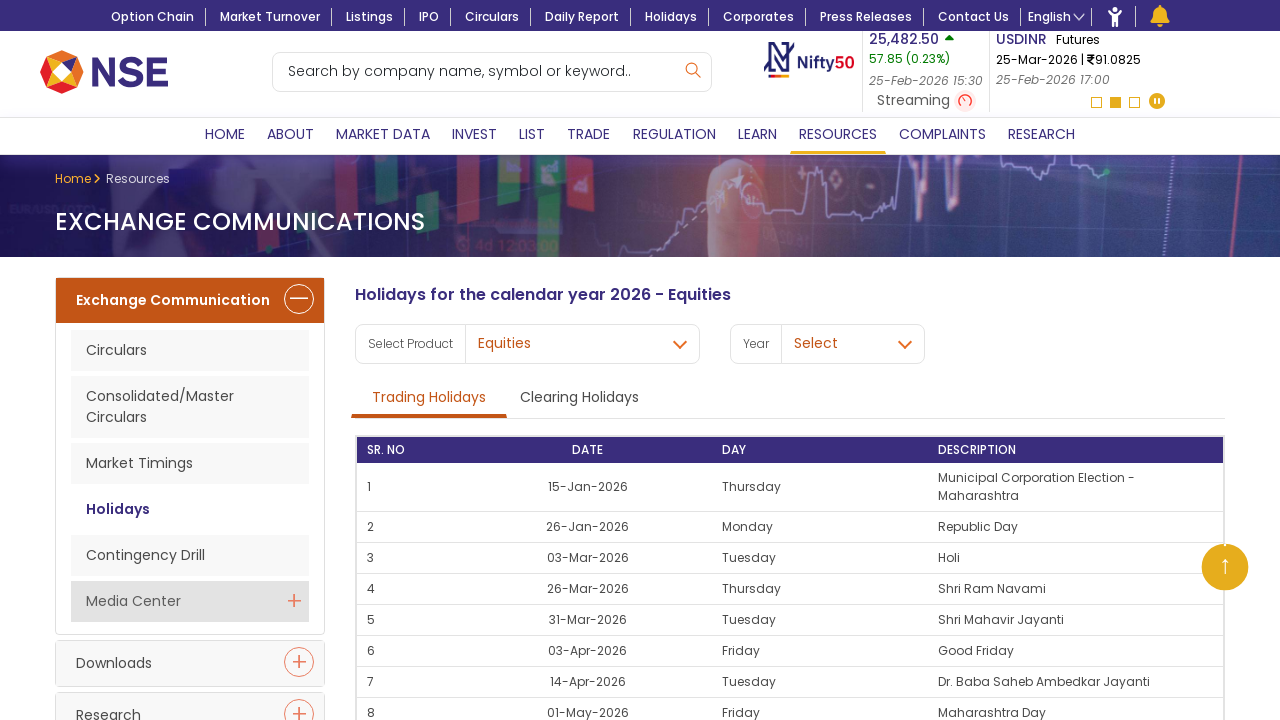

Navigated to NSE India holidays page
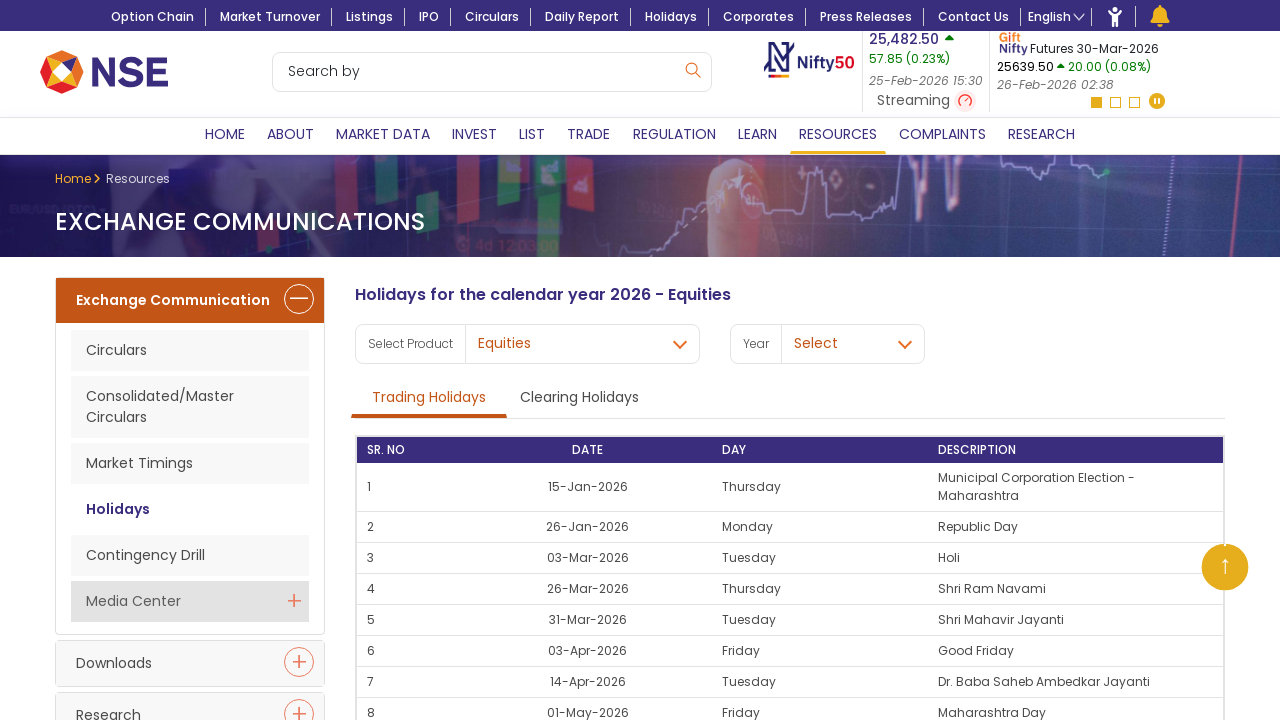

Holiday table selector loaded
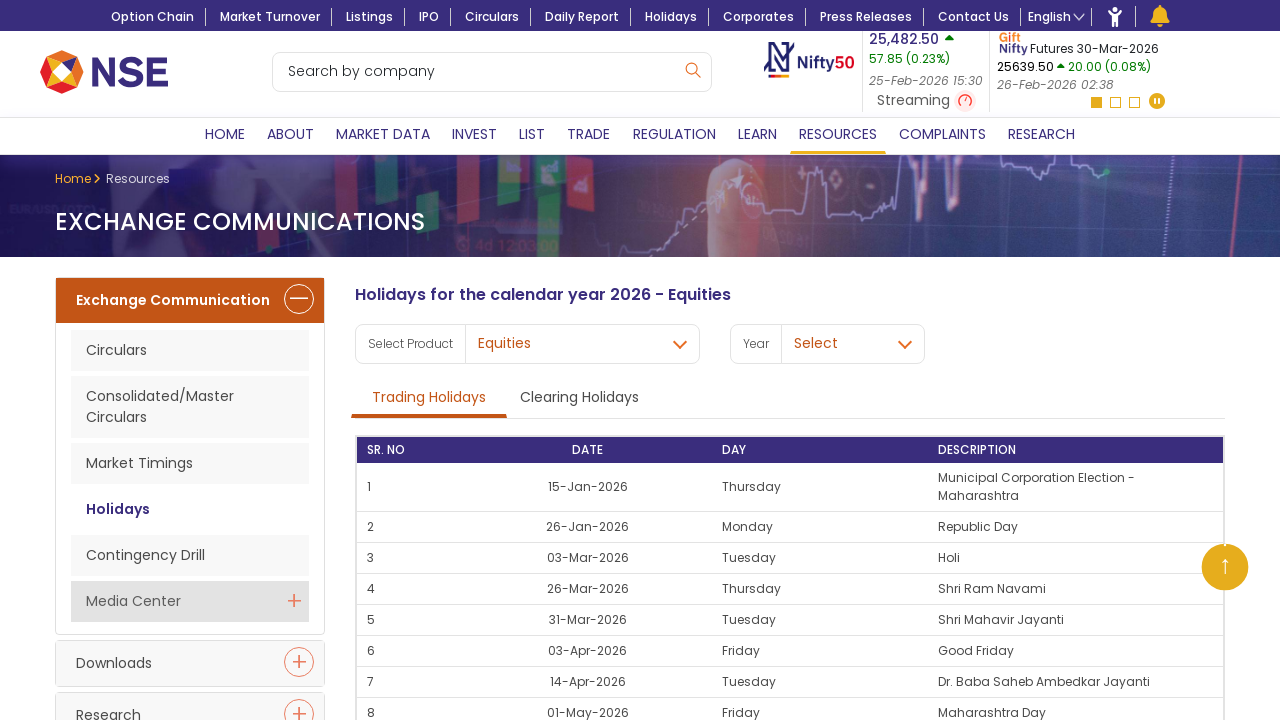

Located holiday table rows
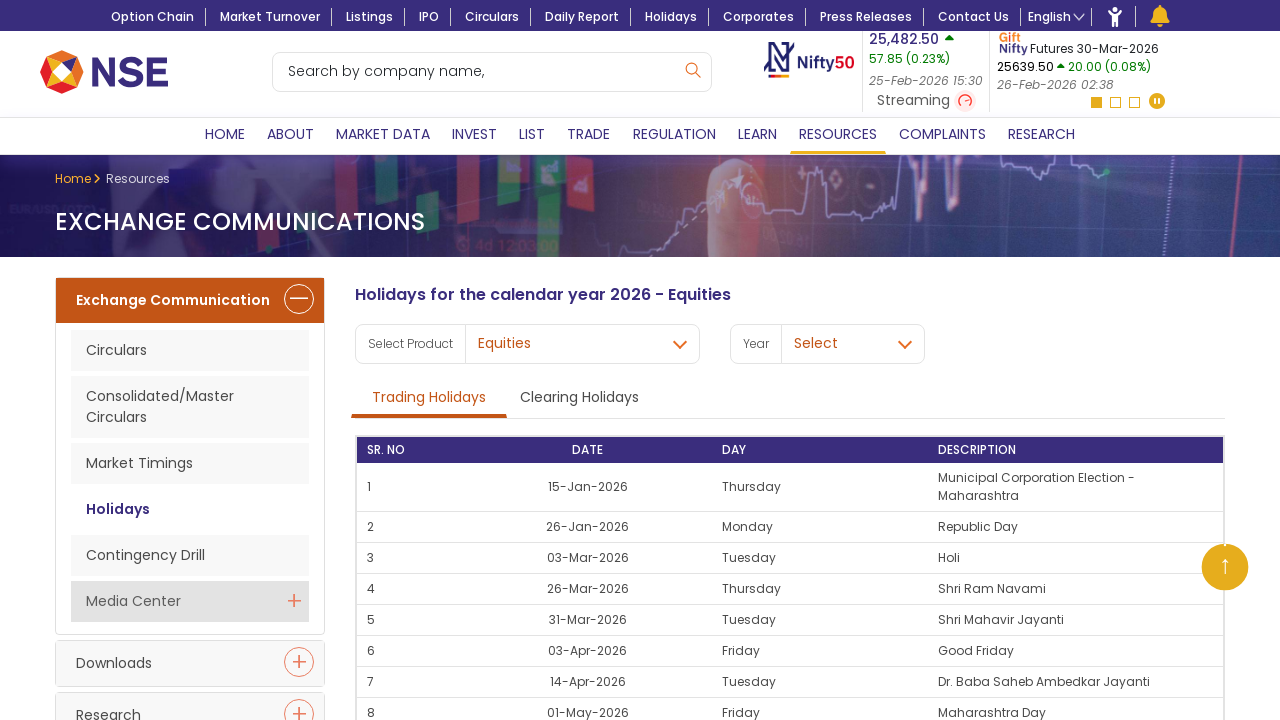

Verified holiday table contains data rows
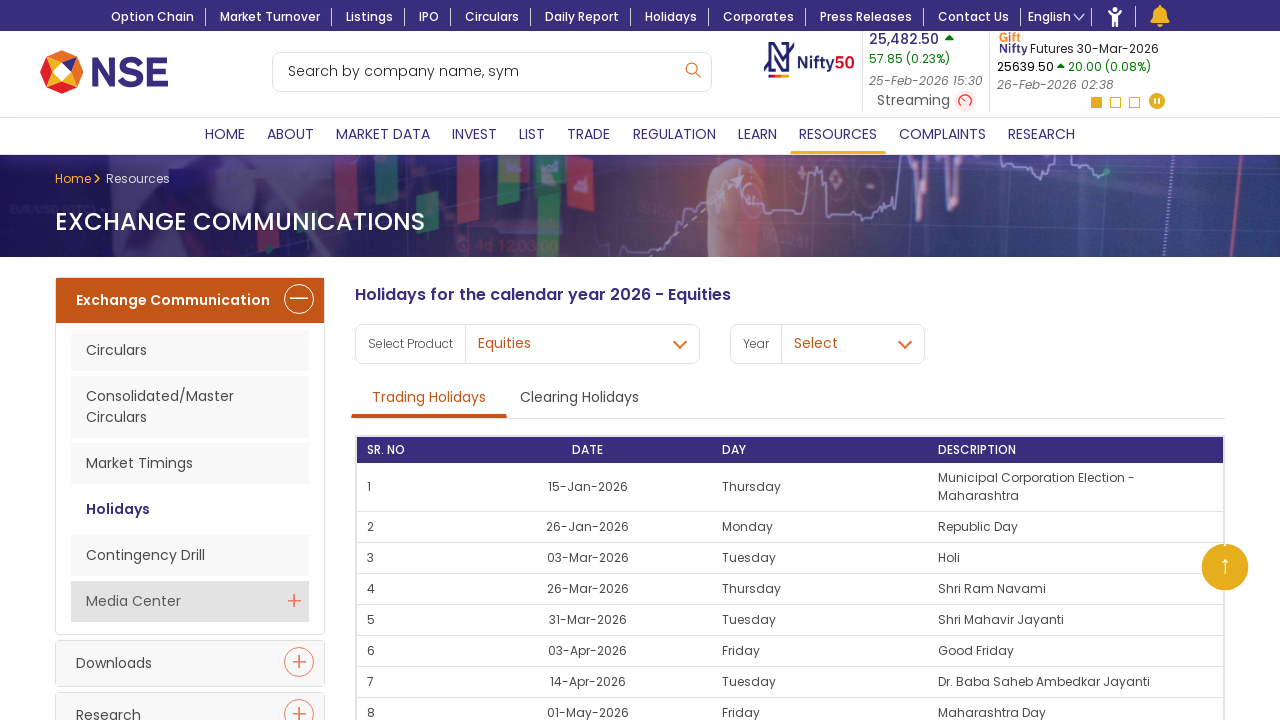

Located holiday table cells
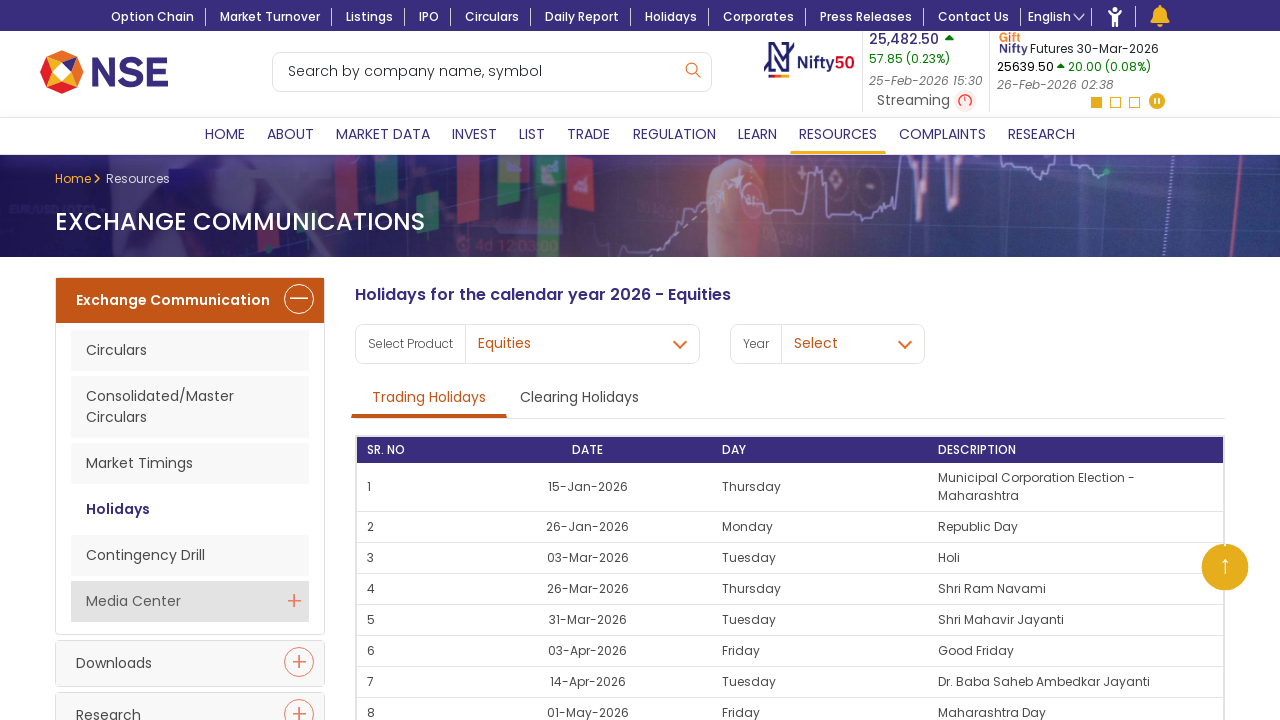

Verified holiday table contains data cells
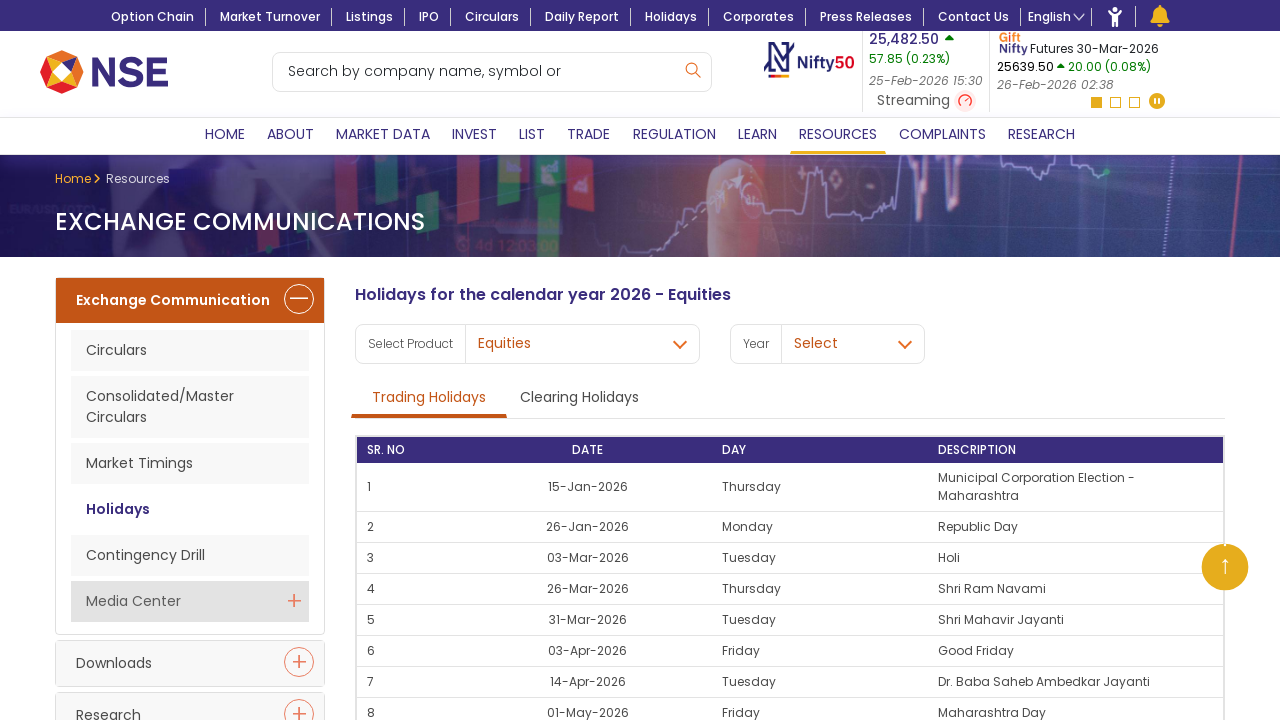

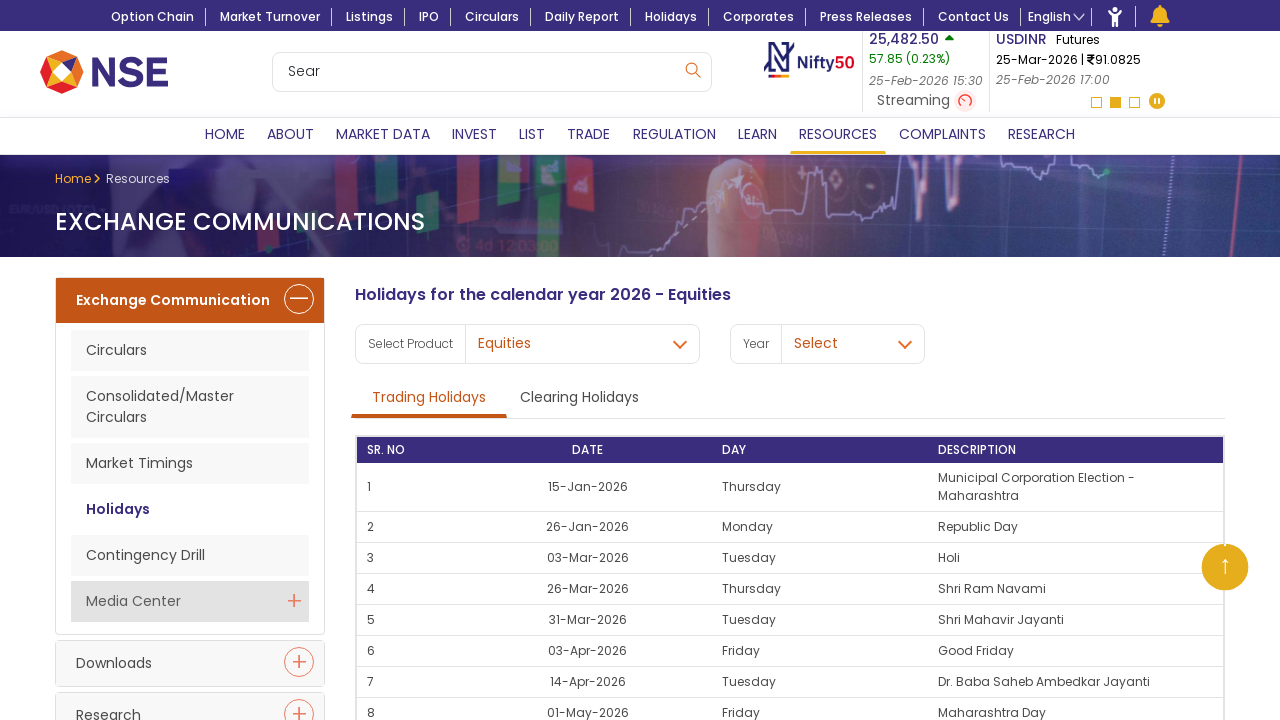